Tests a text box form on demoqa.com by filling in name, email, current address, and permanent address fields, then submitting the form and verifying the output displays the entered information.

Starting URL: https://demoqa.com/text-box

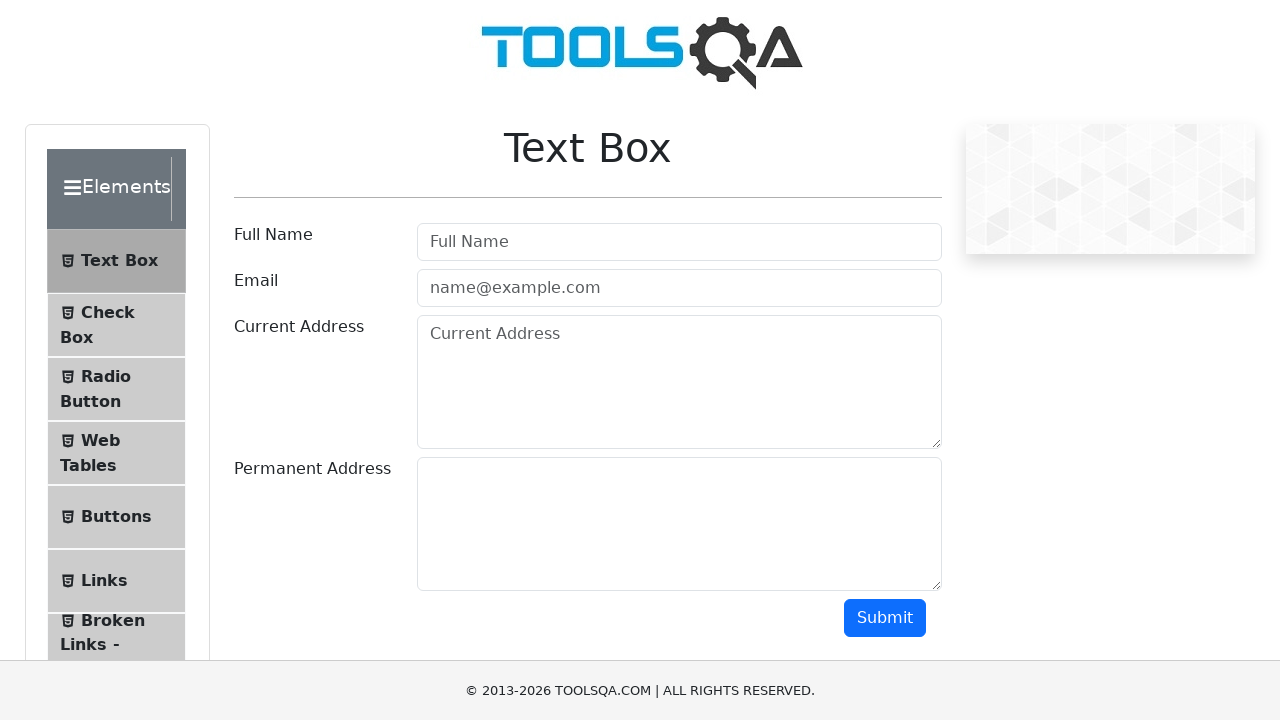

Filled Full Name field with 'tri-kota' on #userName
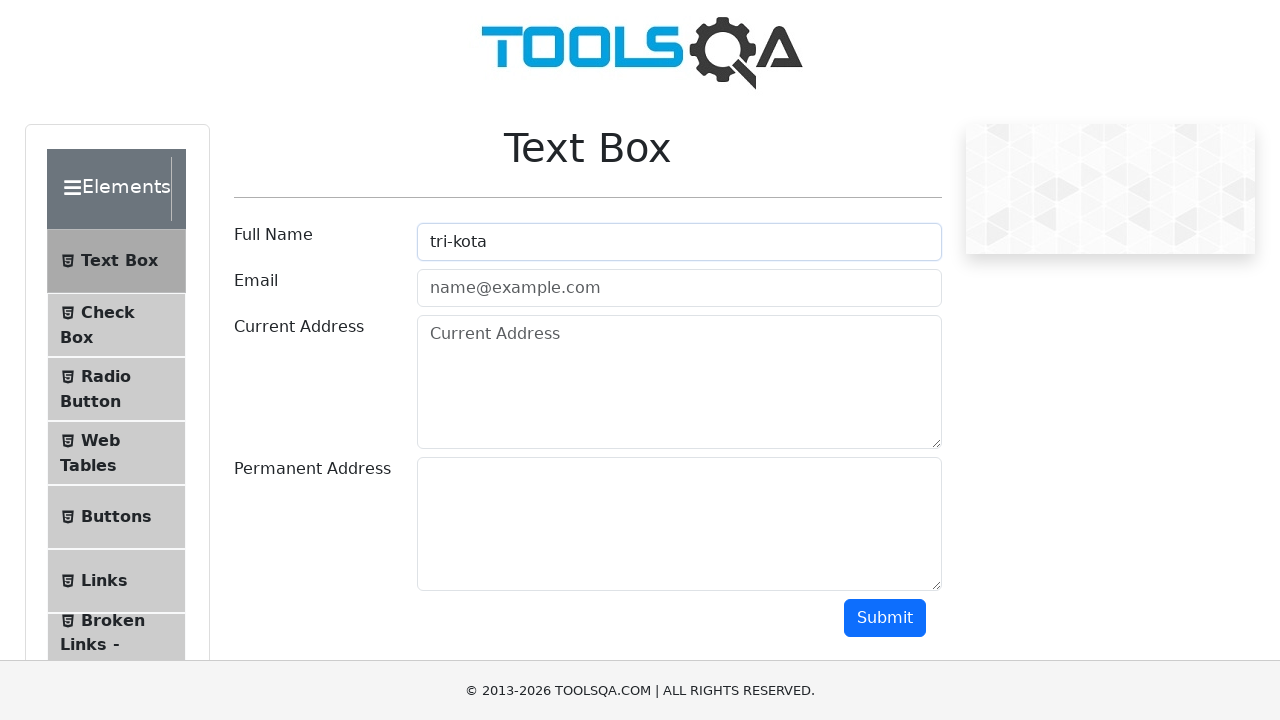

Filled Email field with 'test@gmail.com' on #userEmail
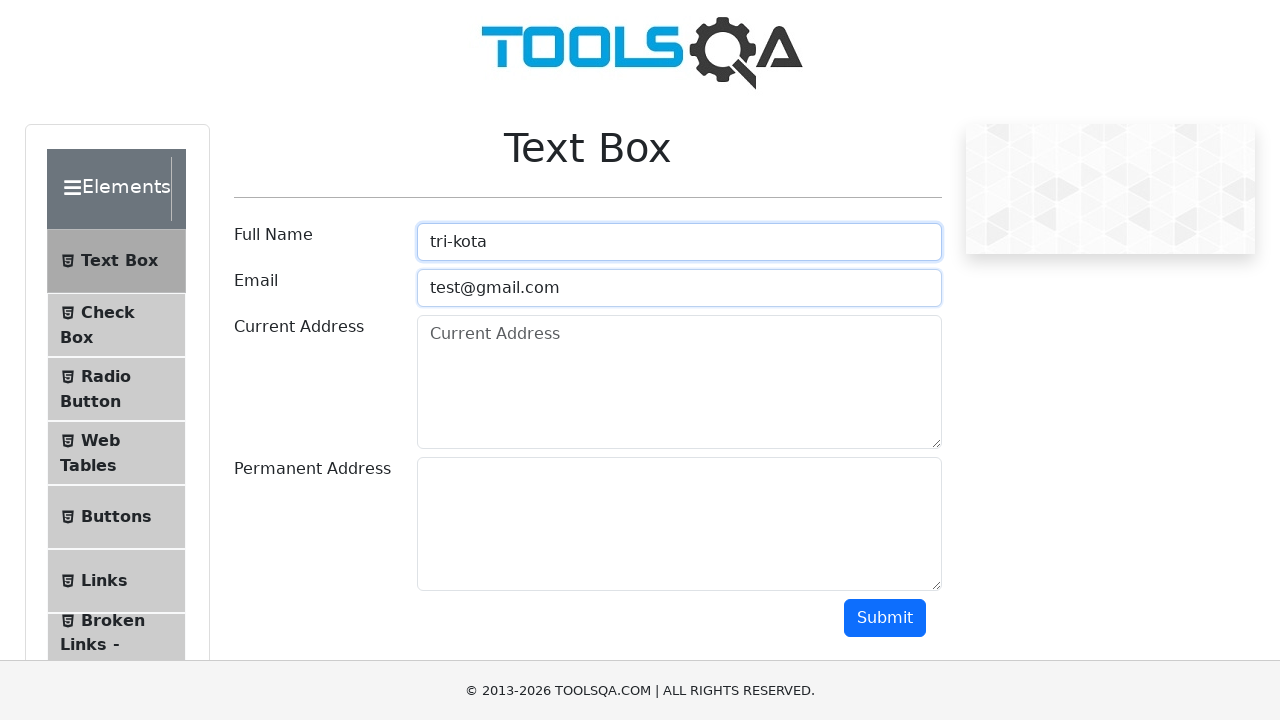

Filled Current Address field with 'test currentAddress' on #currentAddress
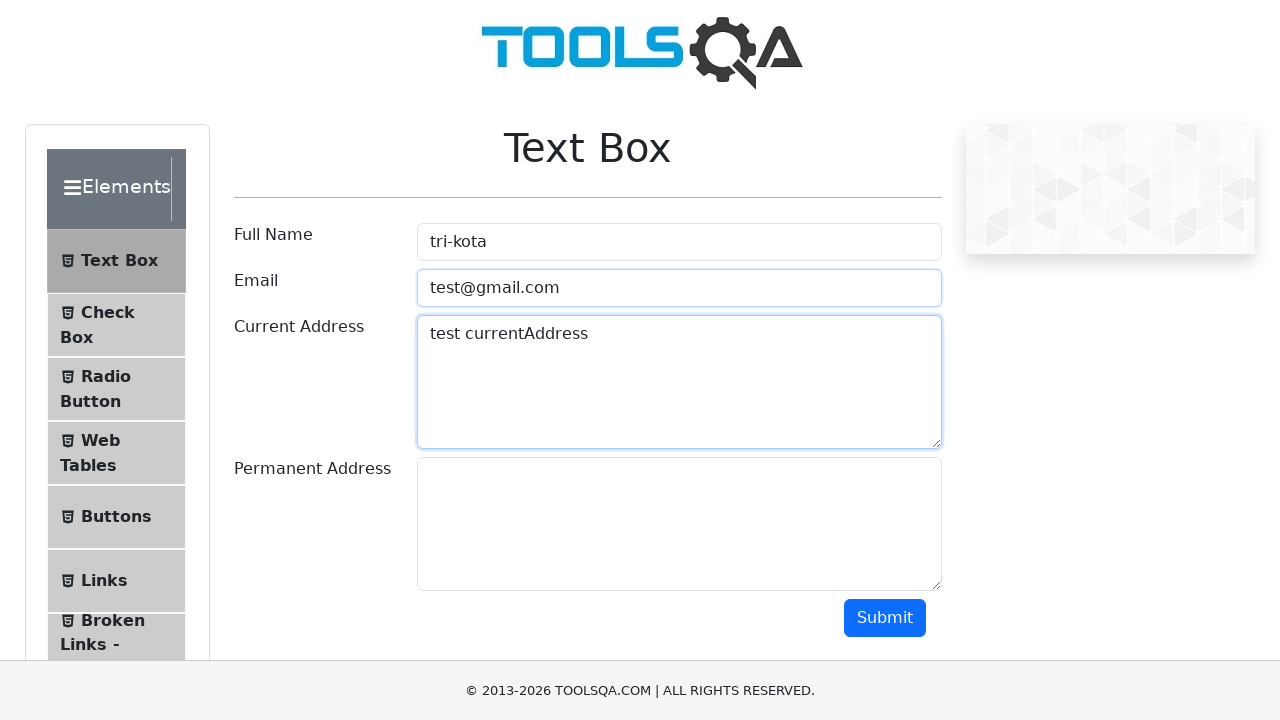

Filled Permanent Address field with 'test permanentAddress' on #permanentAddress
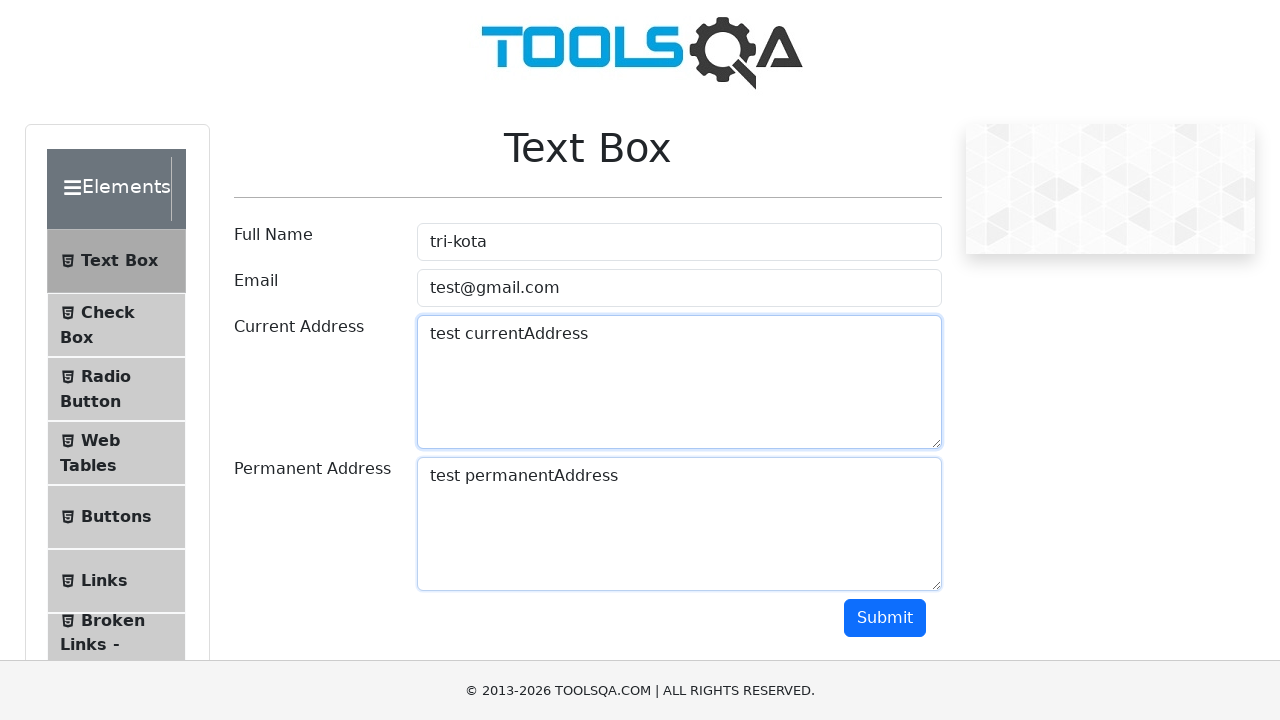

Scrolled down to reveal submit button
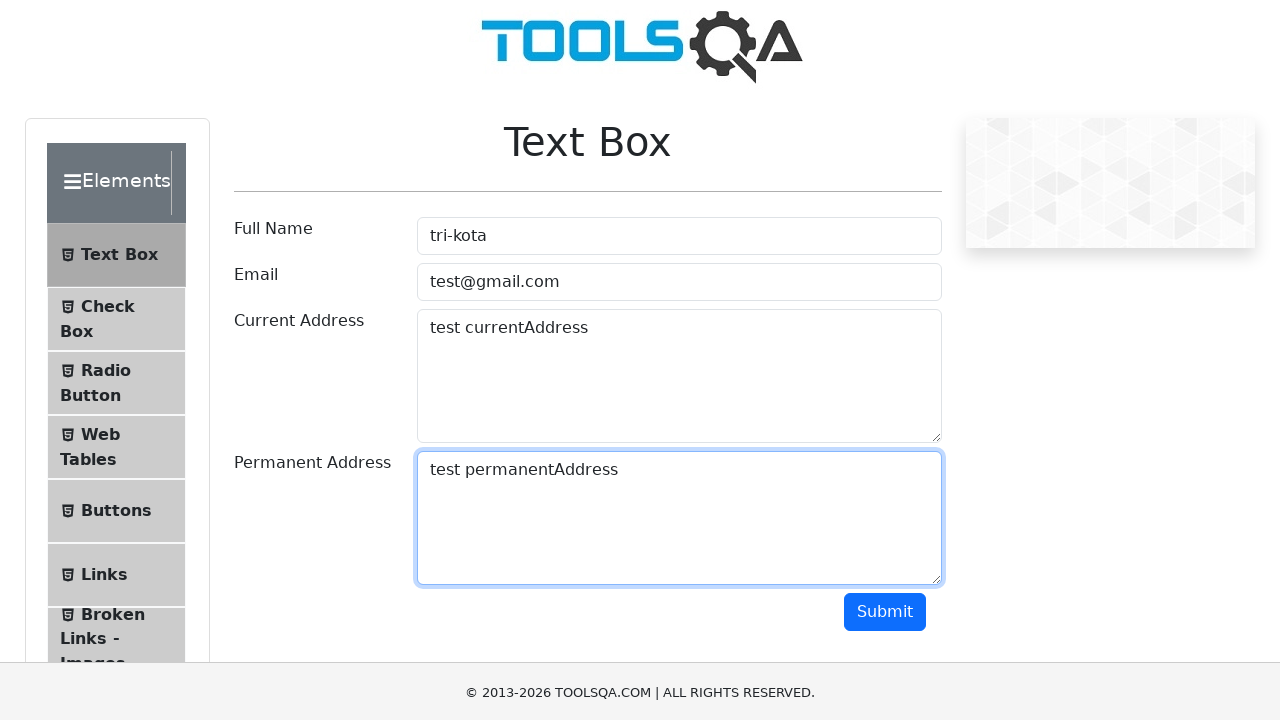

Clicked submit button to submit form at (885, 360) on #submit
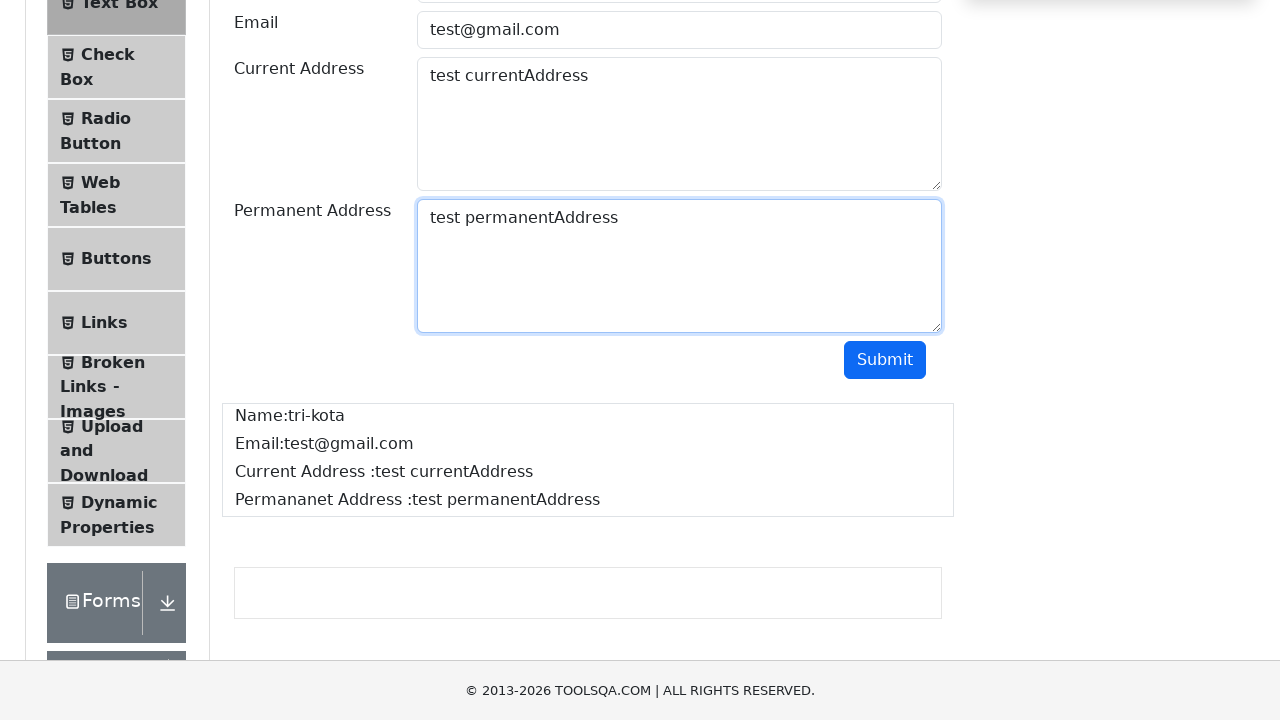

Output section became visible after form submission
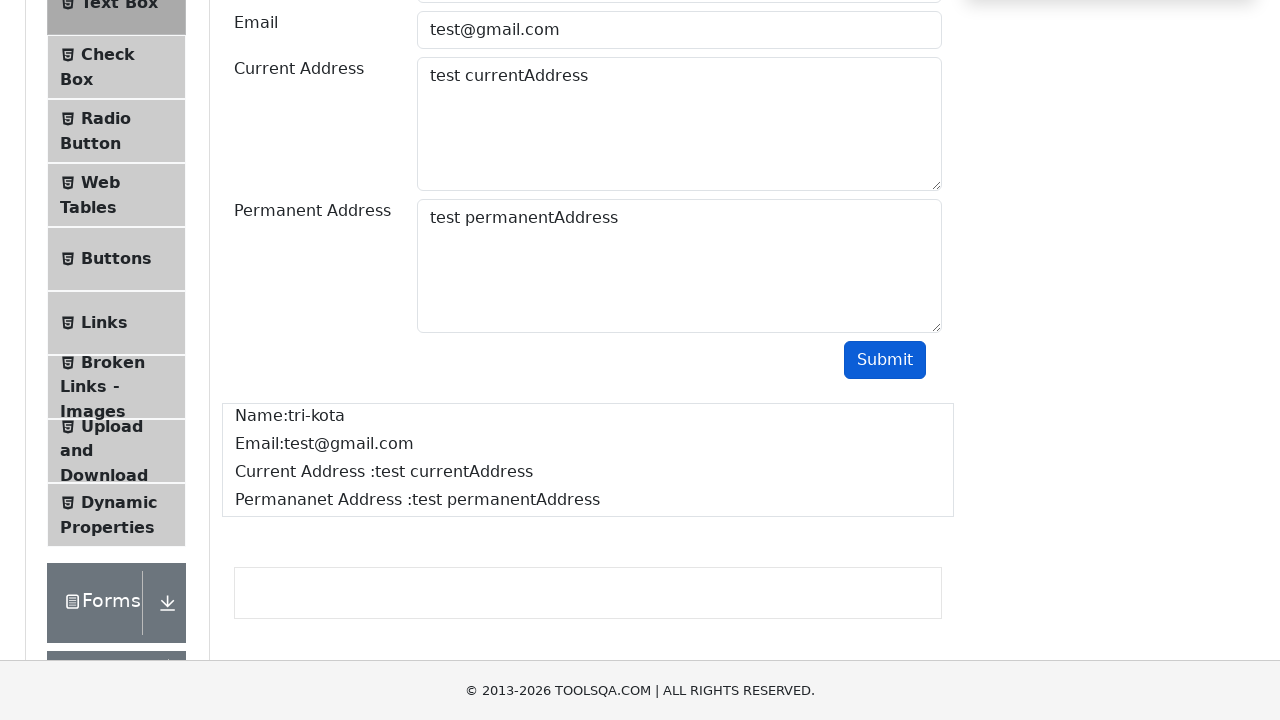

Verified name field is visible in output
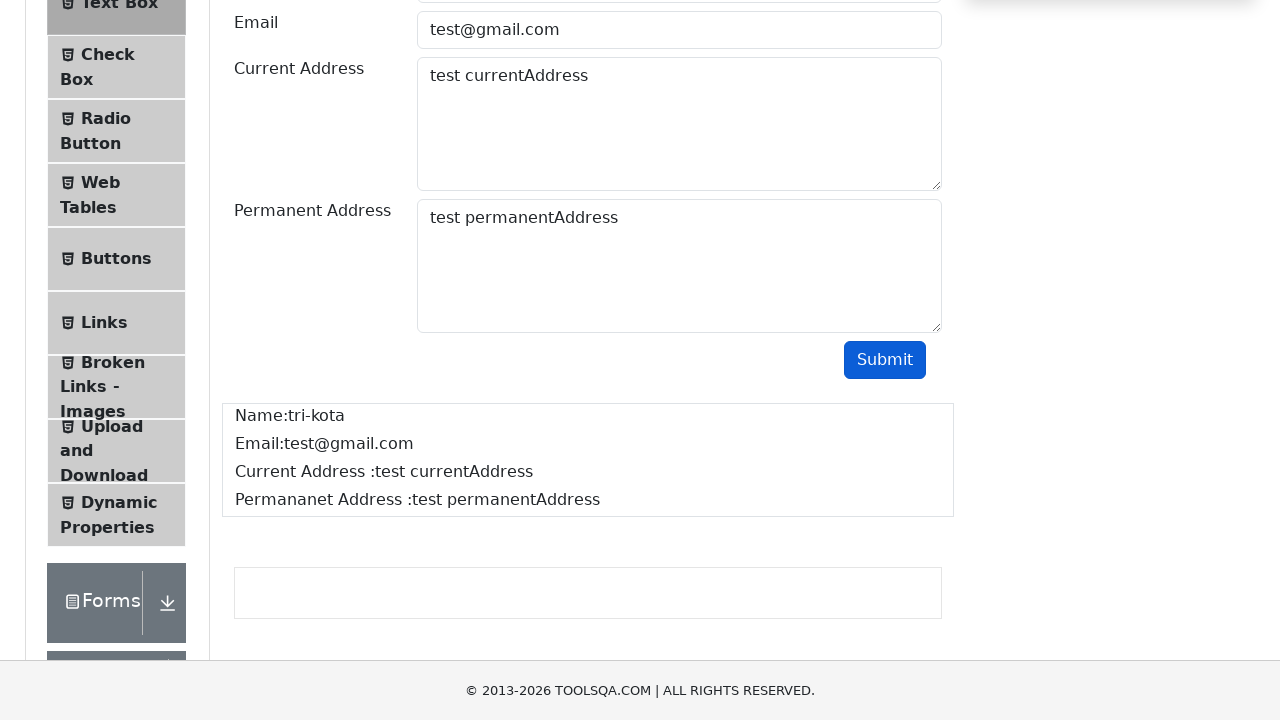

Verified email field is visible in output
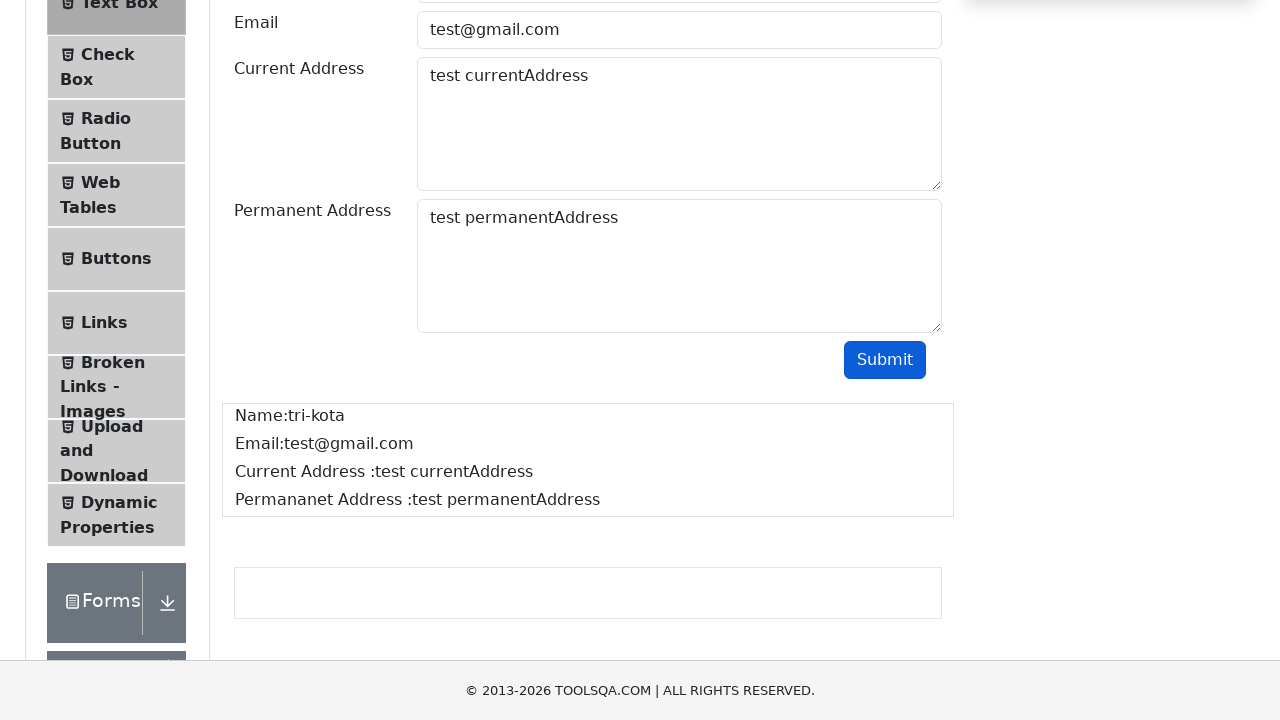

Verified current address field is visible in output
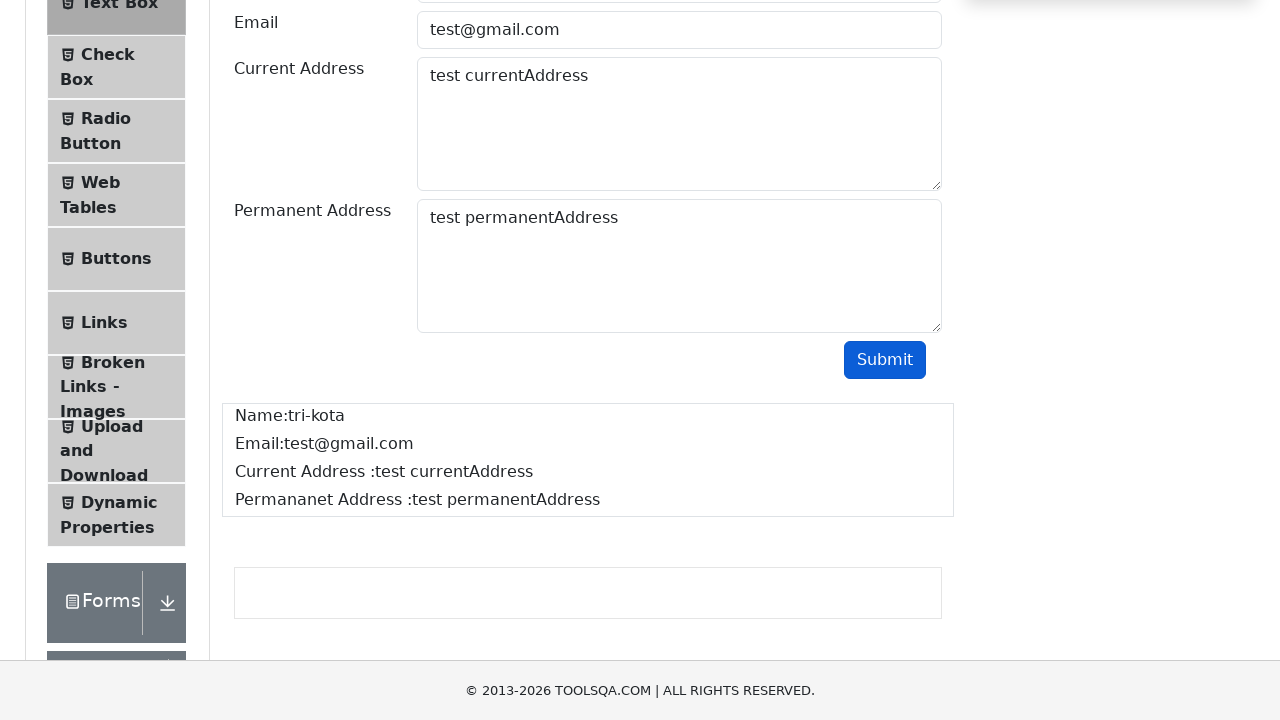

Verified permanent address field is visible in output
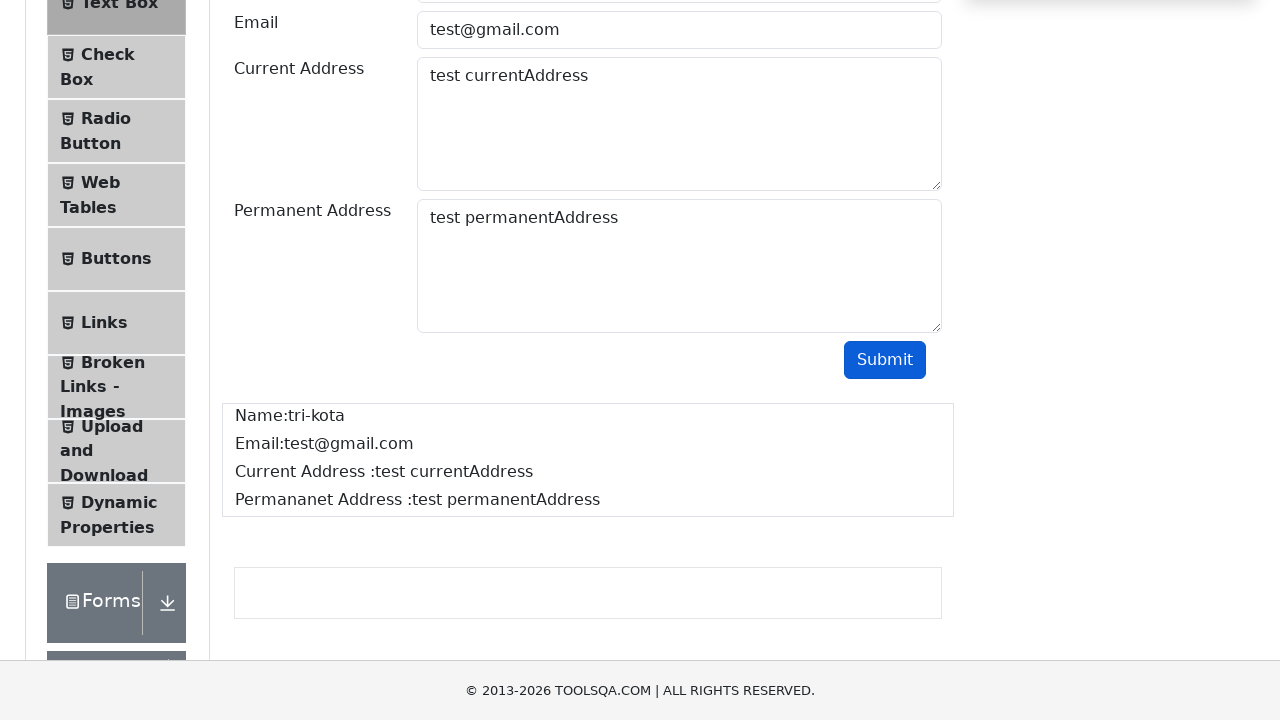

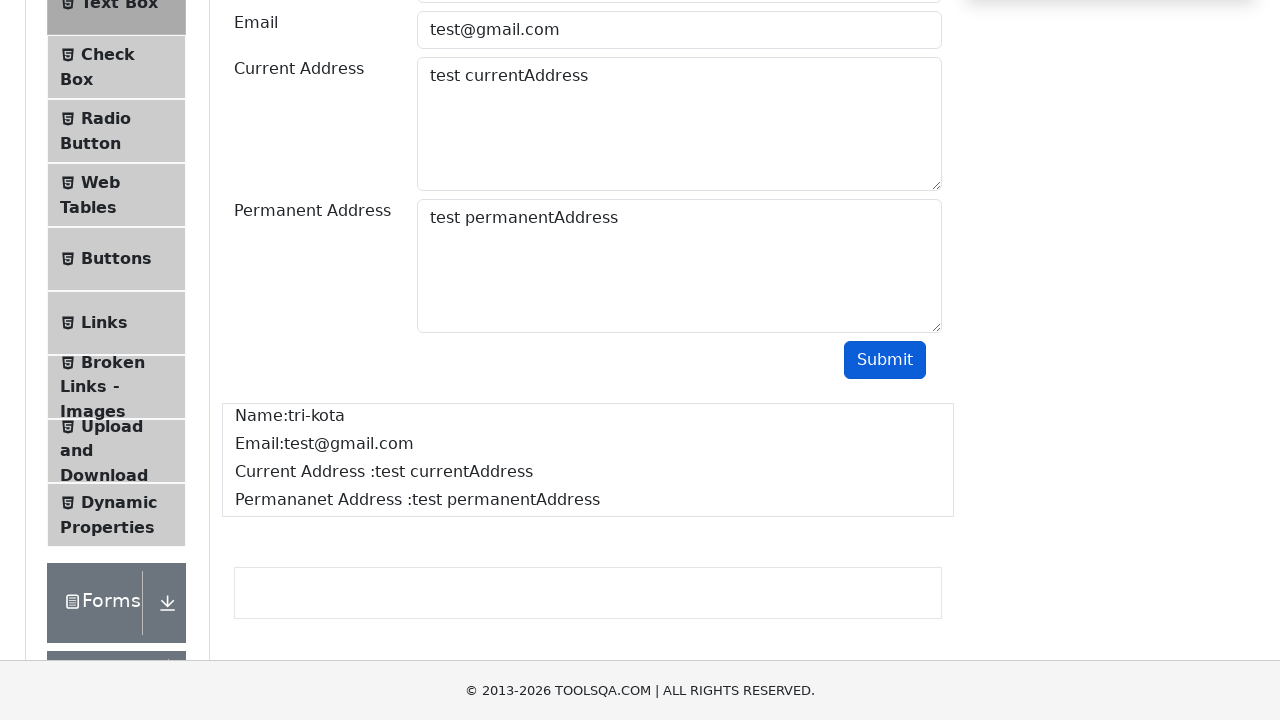